Negative test that verifies a non-existent element with ID 'this-id-does-not-exist' is not present on the DemoQA homepage

Starting URL: https://demoqa.com

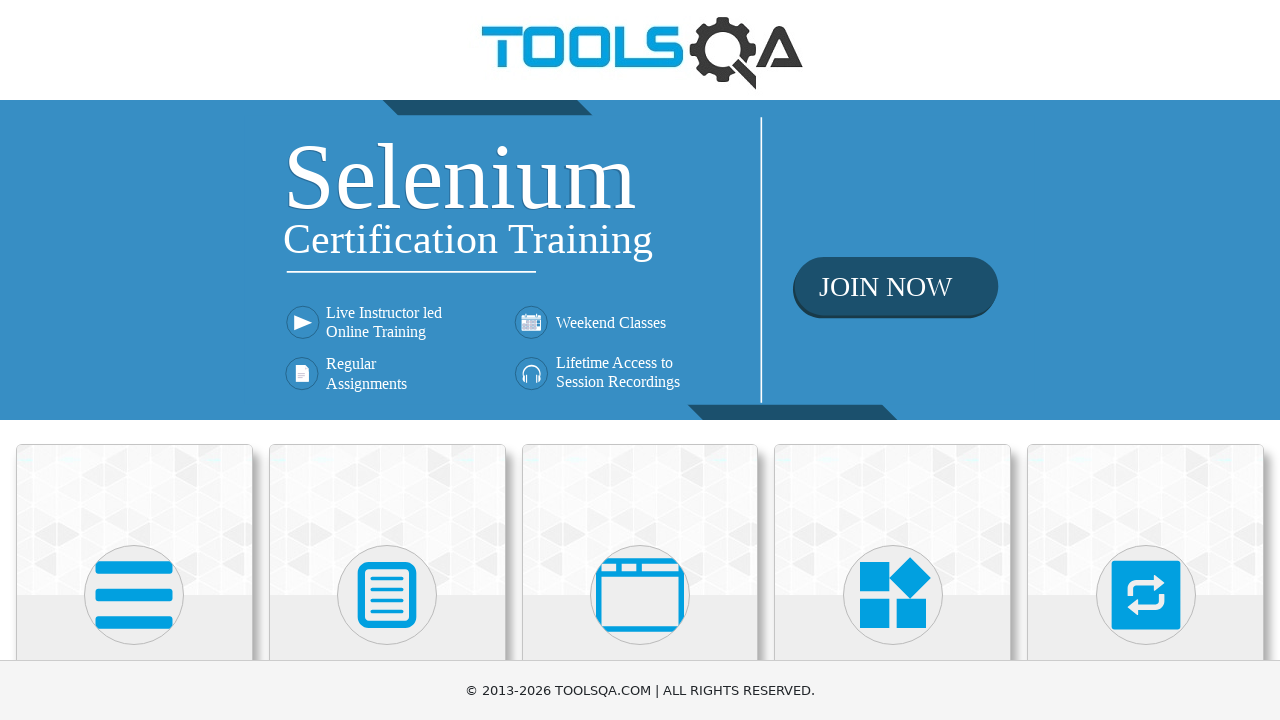

Navigated to DemoQA homepage at https://demoqa.com
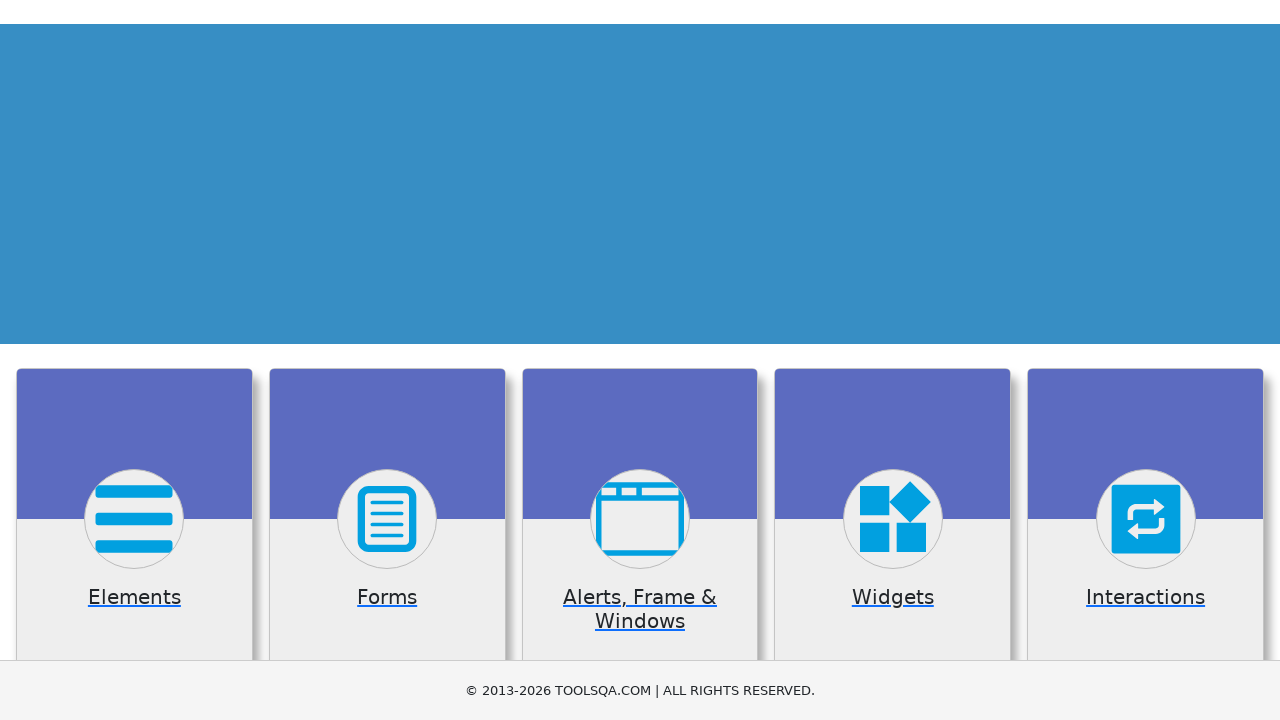

Verified that element with ID 'this-id-does-not-exist' is not present on the page
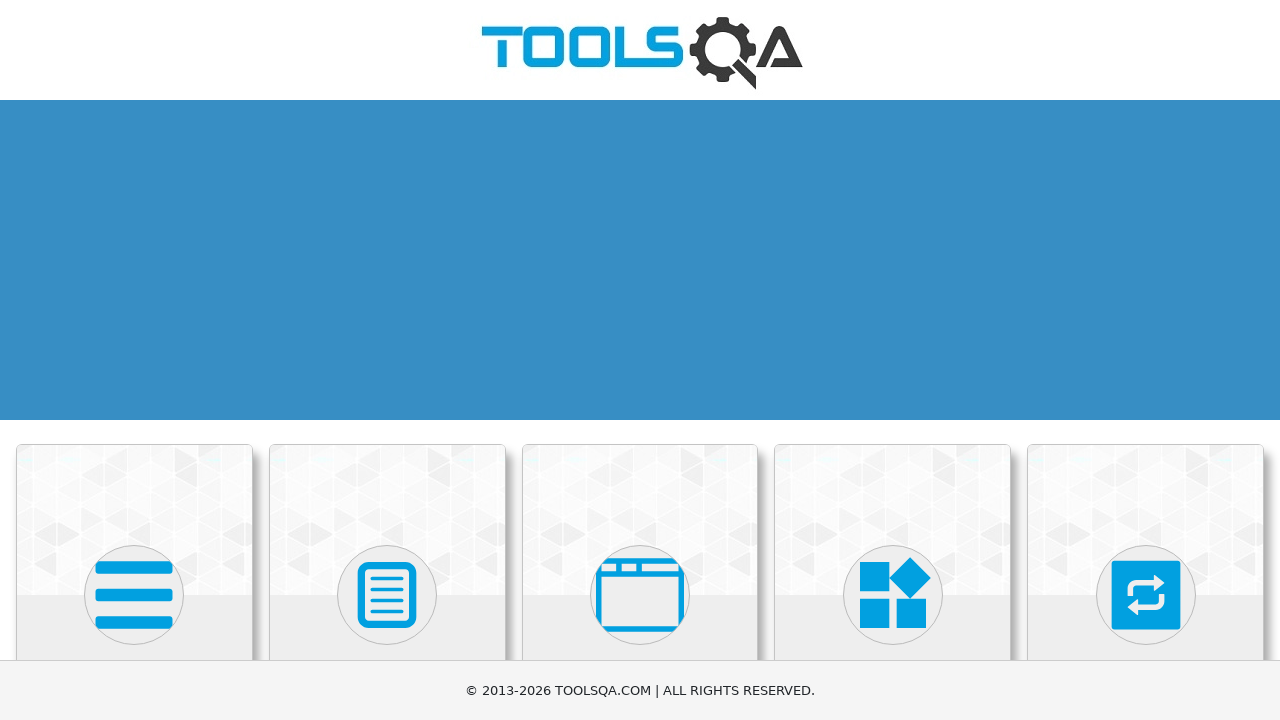

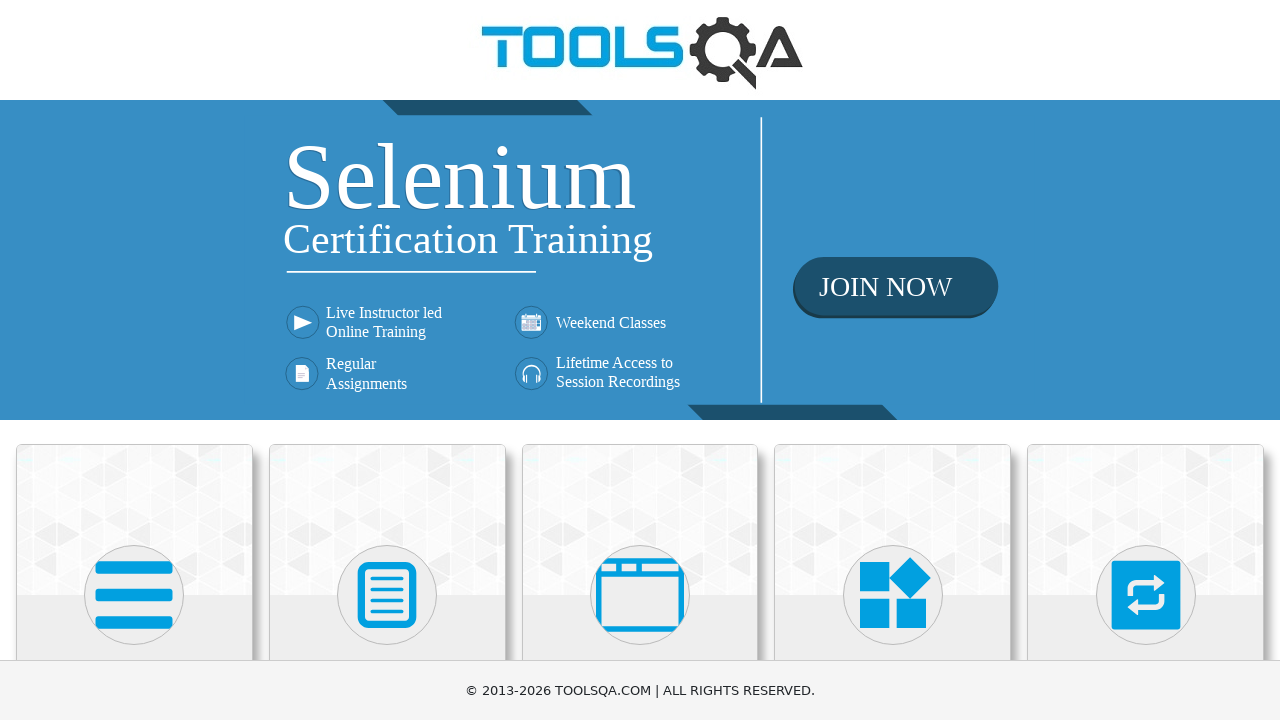